Tests infinite scroll functionality on a product category page by scrolling down repeatedly until all products are loaded, verifying that new content loads with each scroll.

Starting URL: https://www.elmundodelabijouterie.com.ar/categoria-producto/acero/

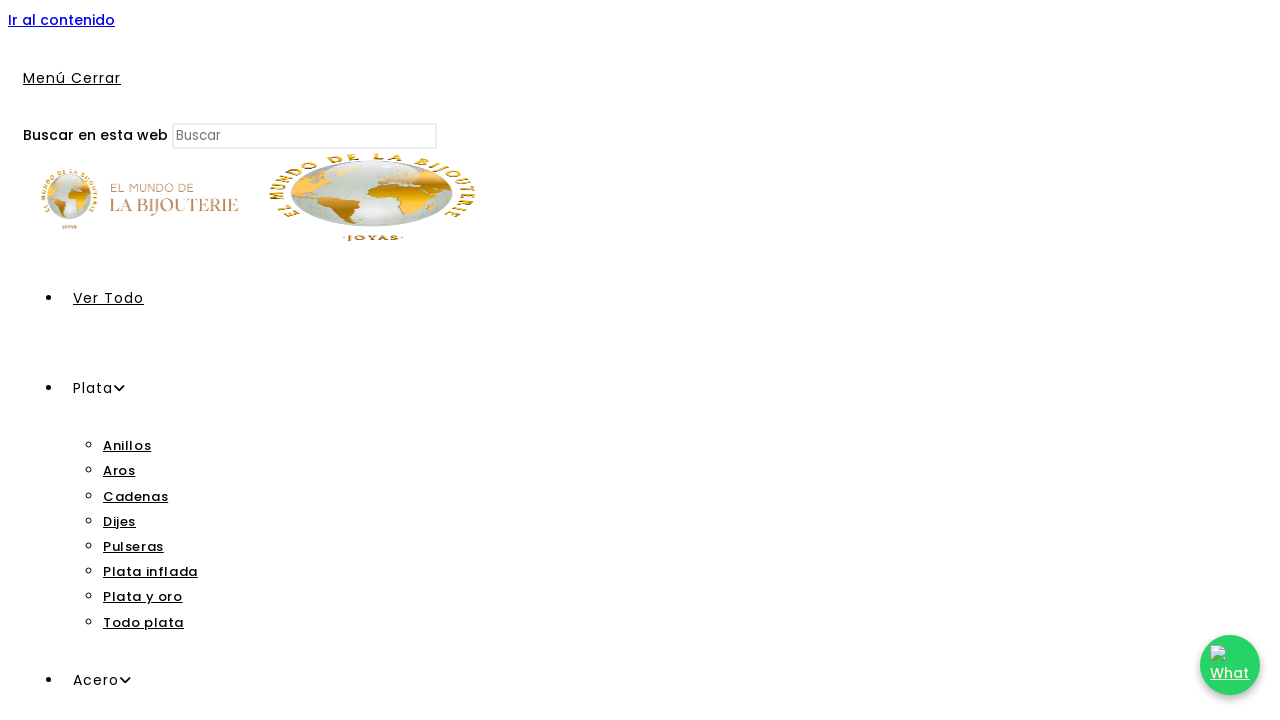

Waited for initial product prices to load on acero category page
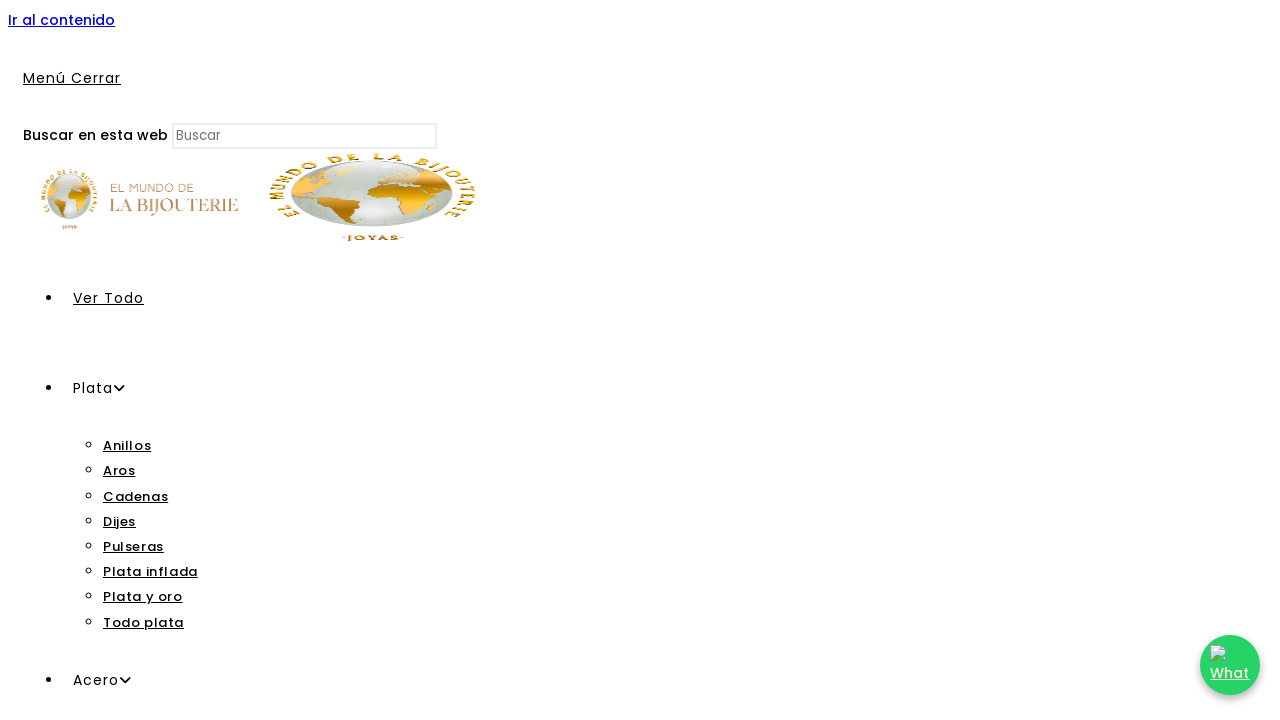

Captured initial page height for infinite scroll detection
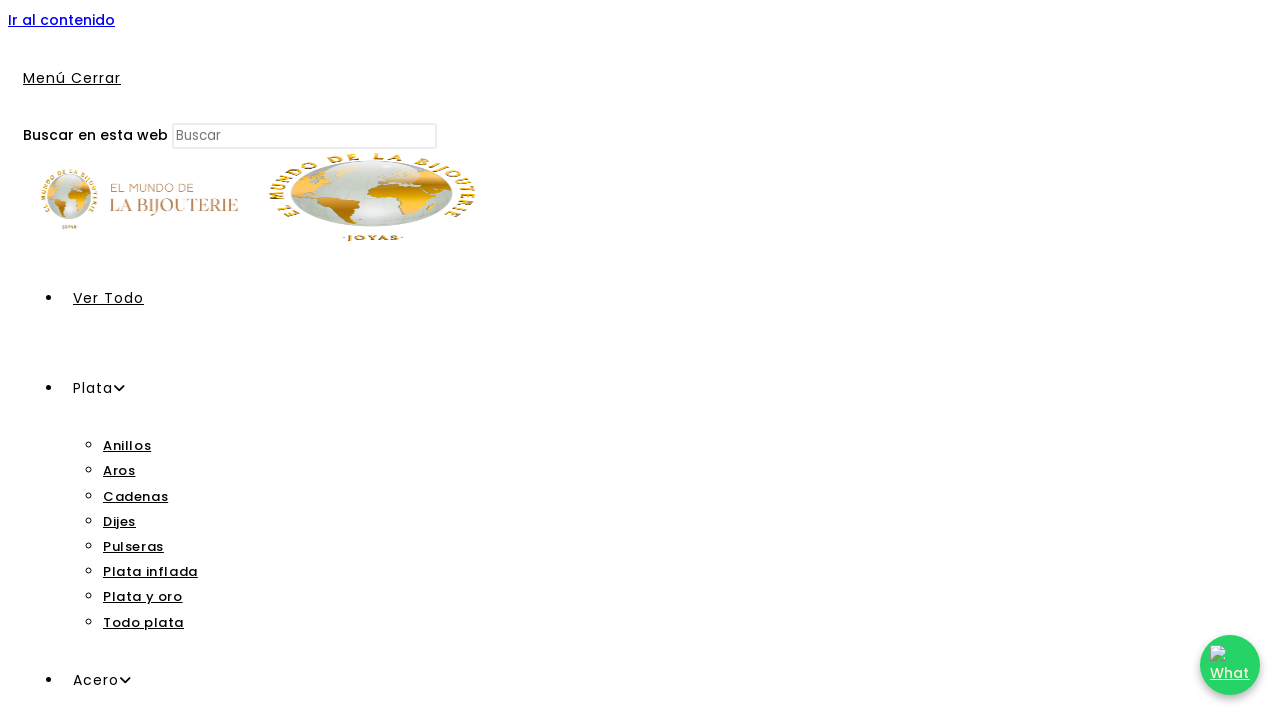

Scrolled to bottom of page (scroll 1)
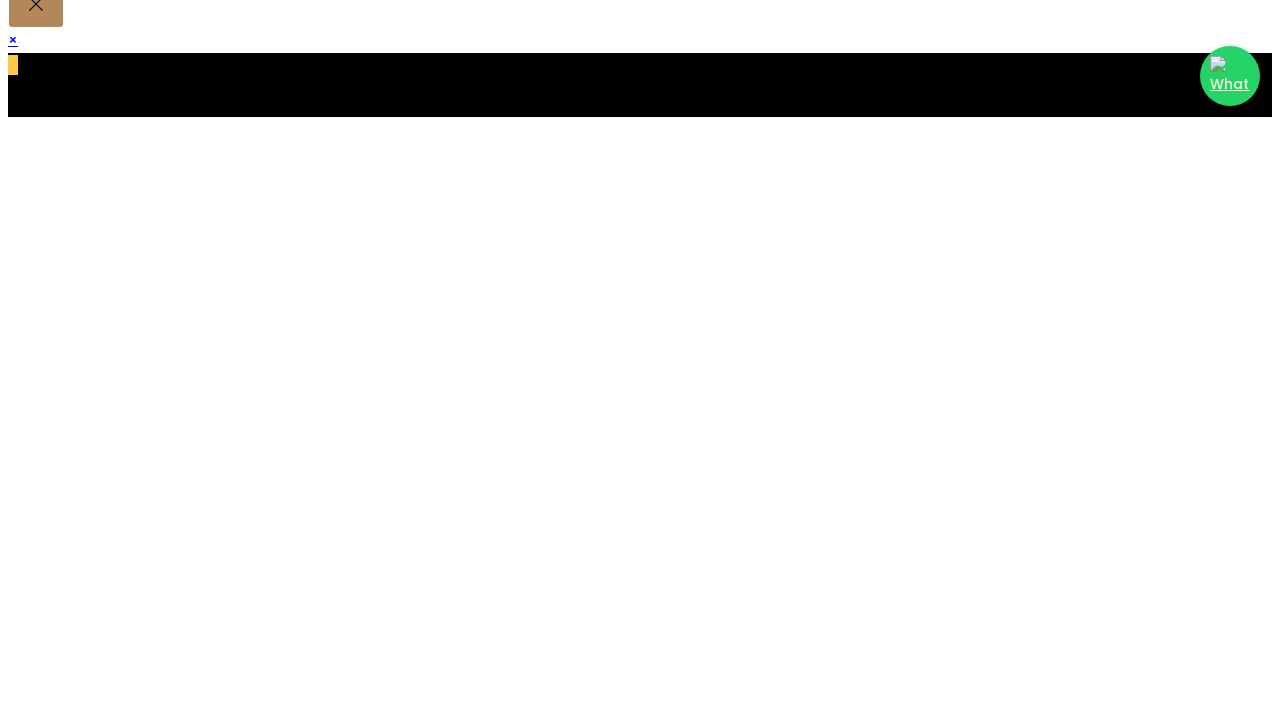

Waited 4 seconds for new content to load via infinite scroll
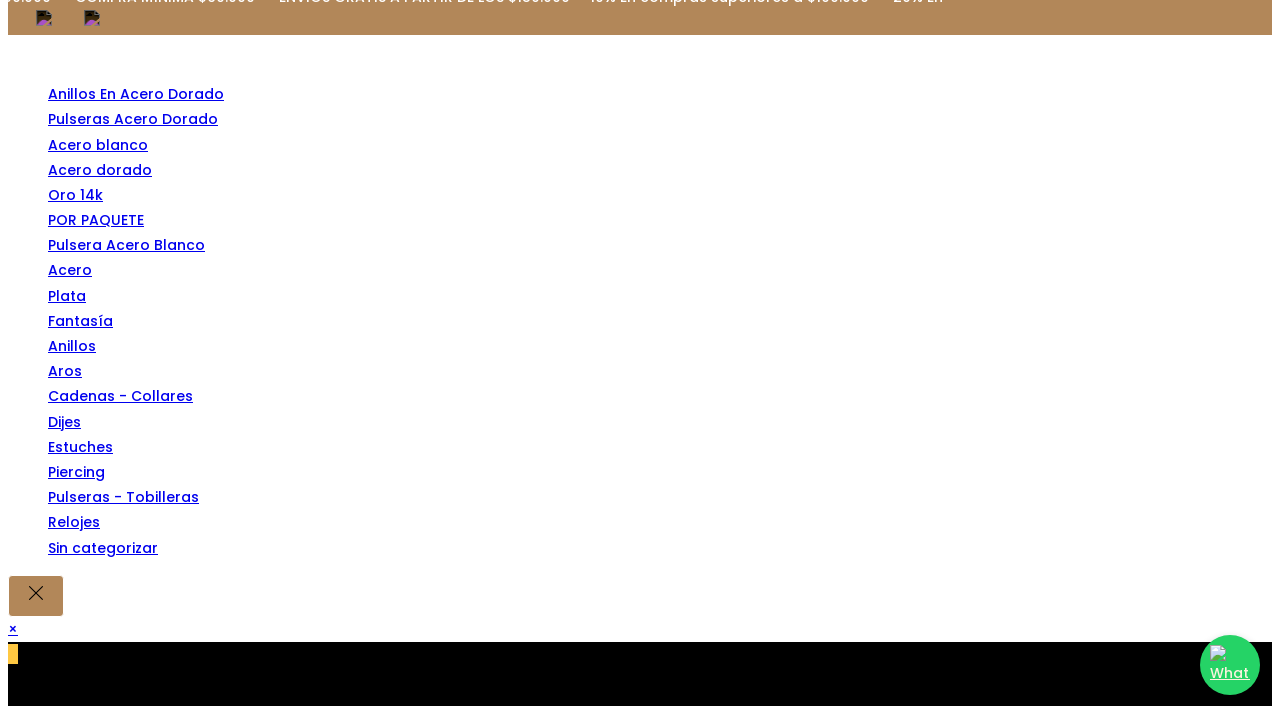

Captured new page height to check if more products loaded
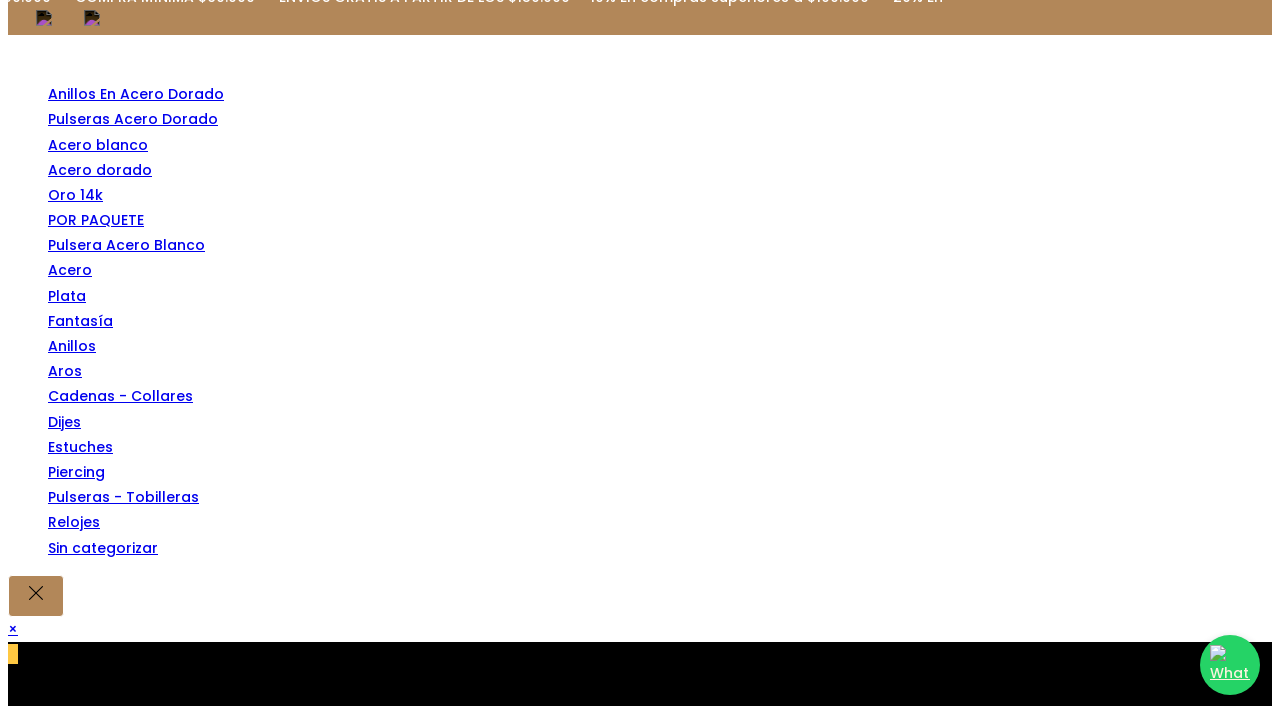

Scrolled to bottom of page (scroll 2)
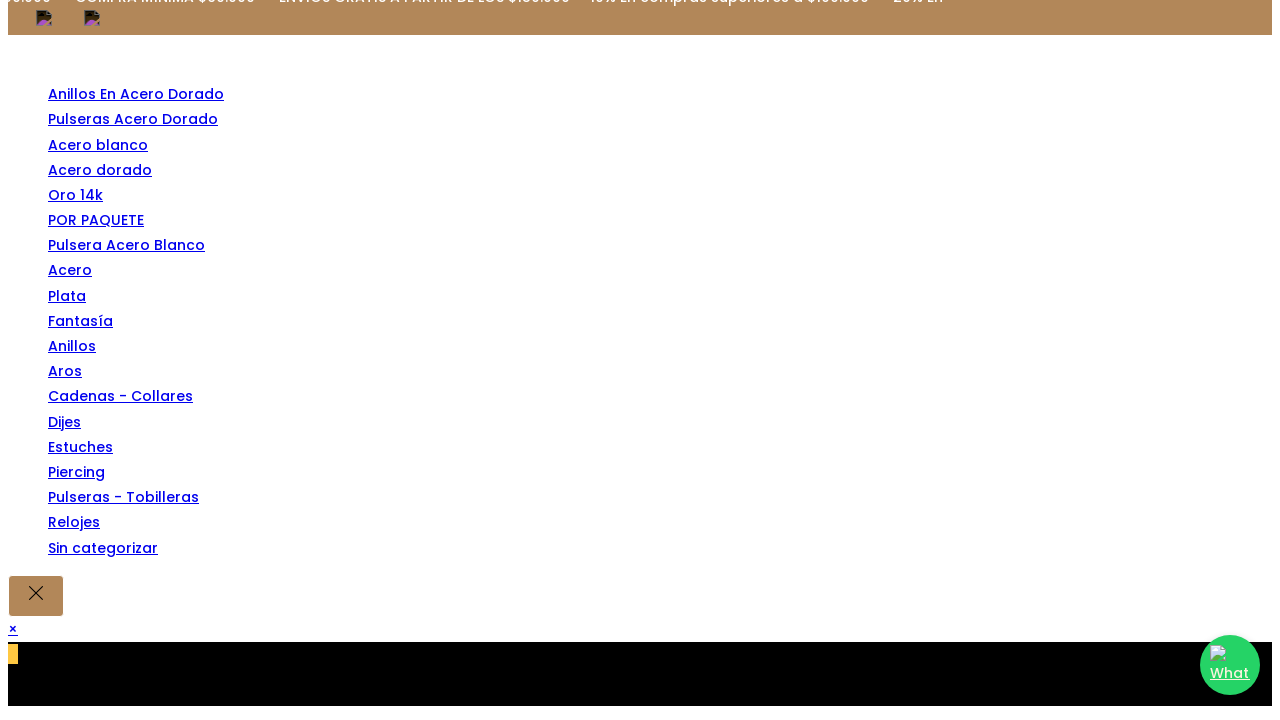

Waited 4 seconds for new content to load via infinite scroll
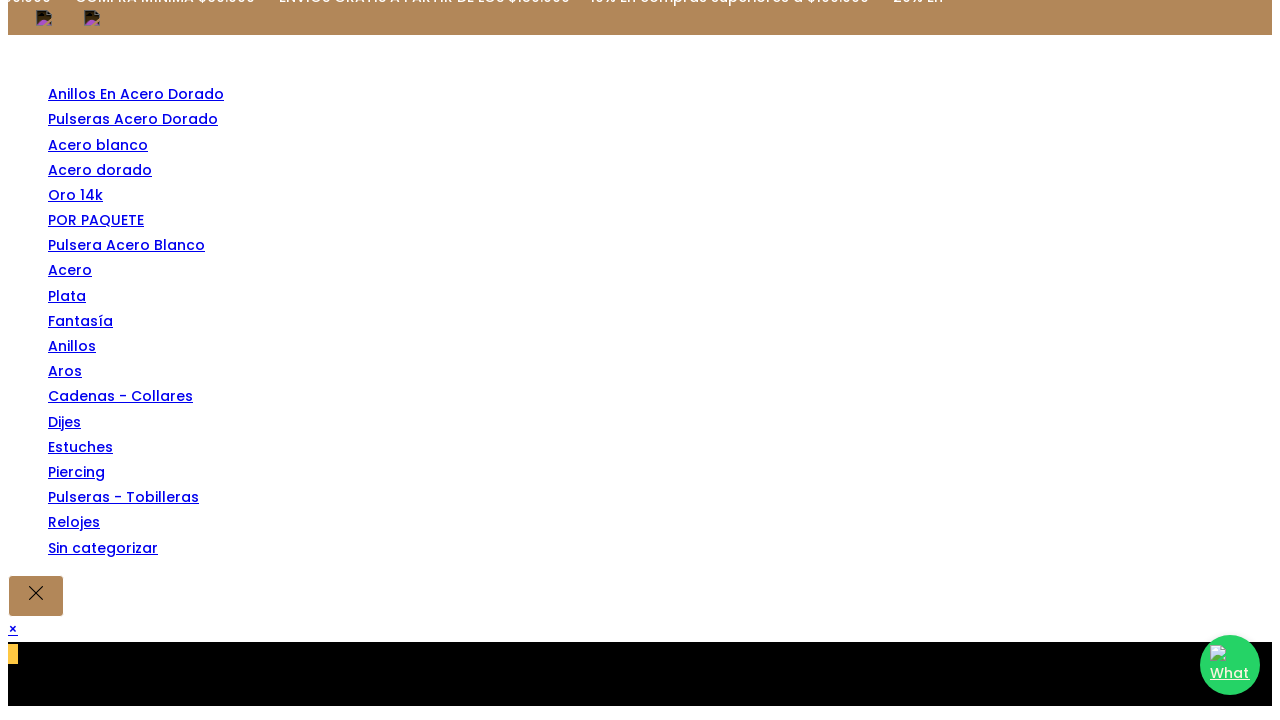

Captured new page height to check if more products loaded
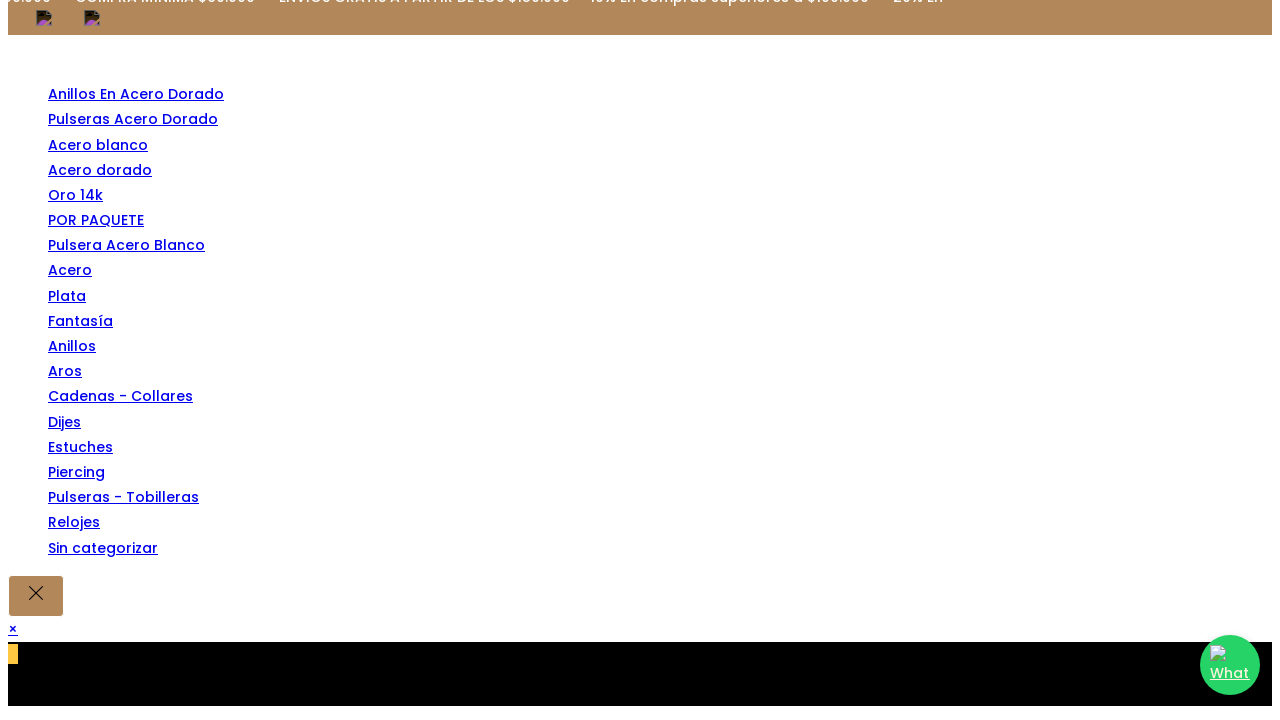

Reached end of infinite scroll - no new content loaded
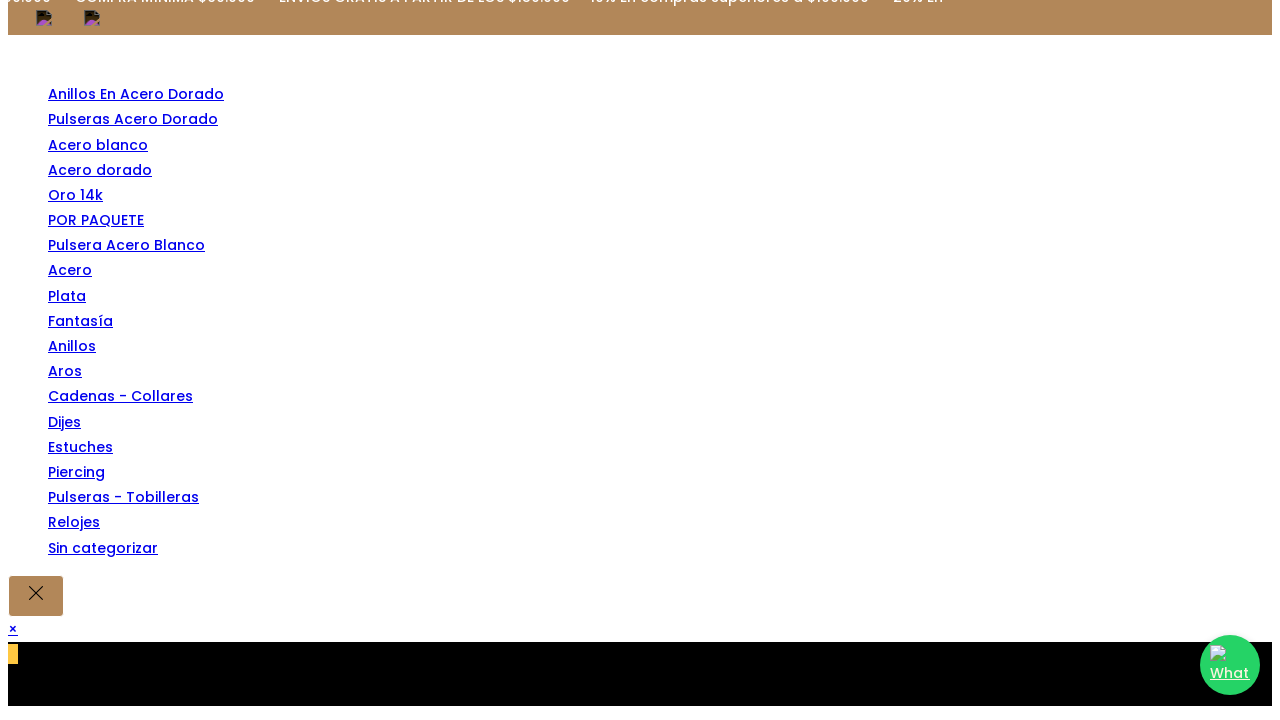

Verified product SKU wrappers are displayed on the page
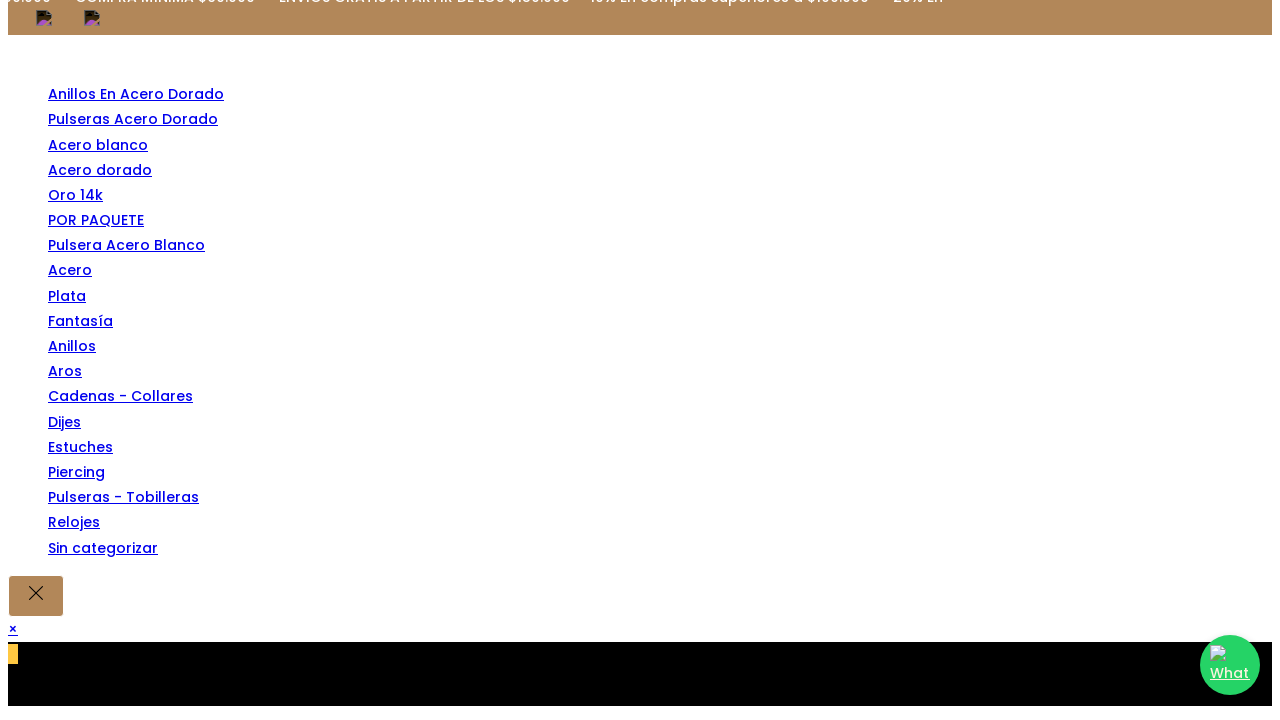

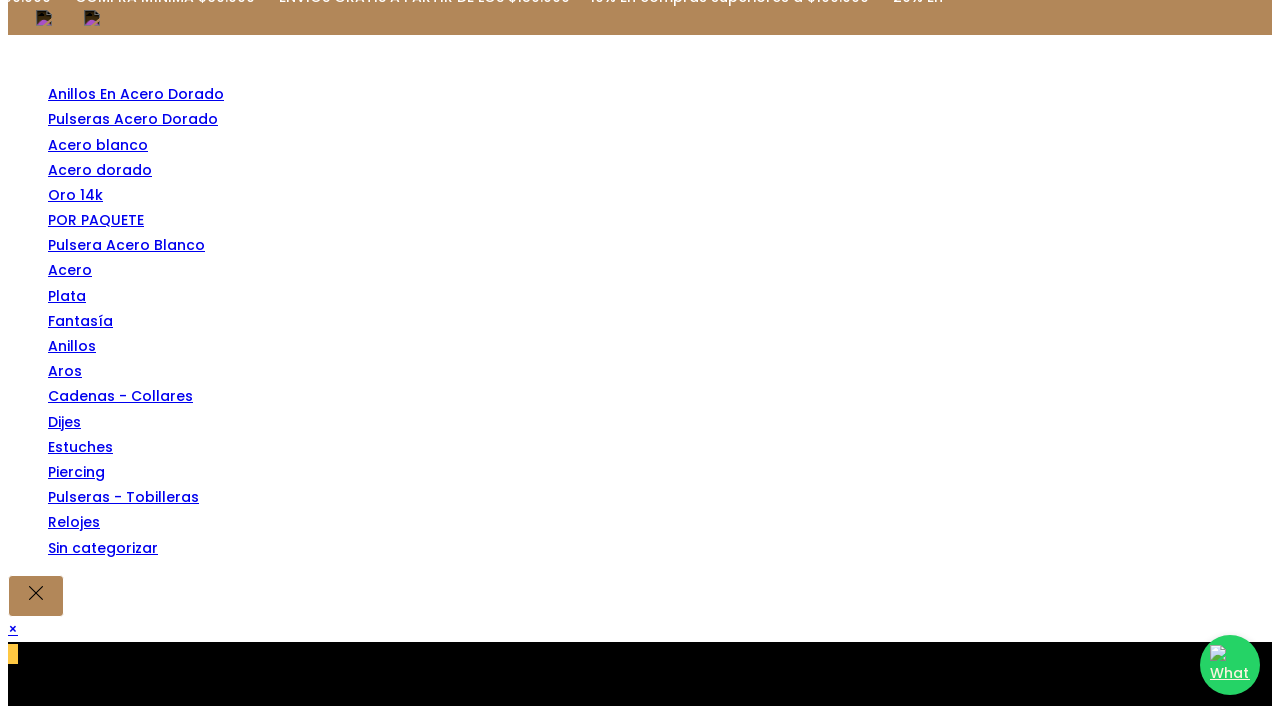